Navigates to an e-commerce practice site and adds multiple vegetable products to cart by searching for specific items from a predefined list

Starting URL: https://rahulshettyacademy.com/seleniumPractise/

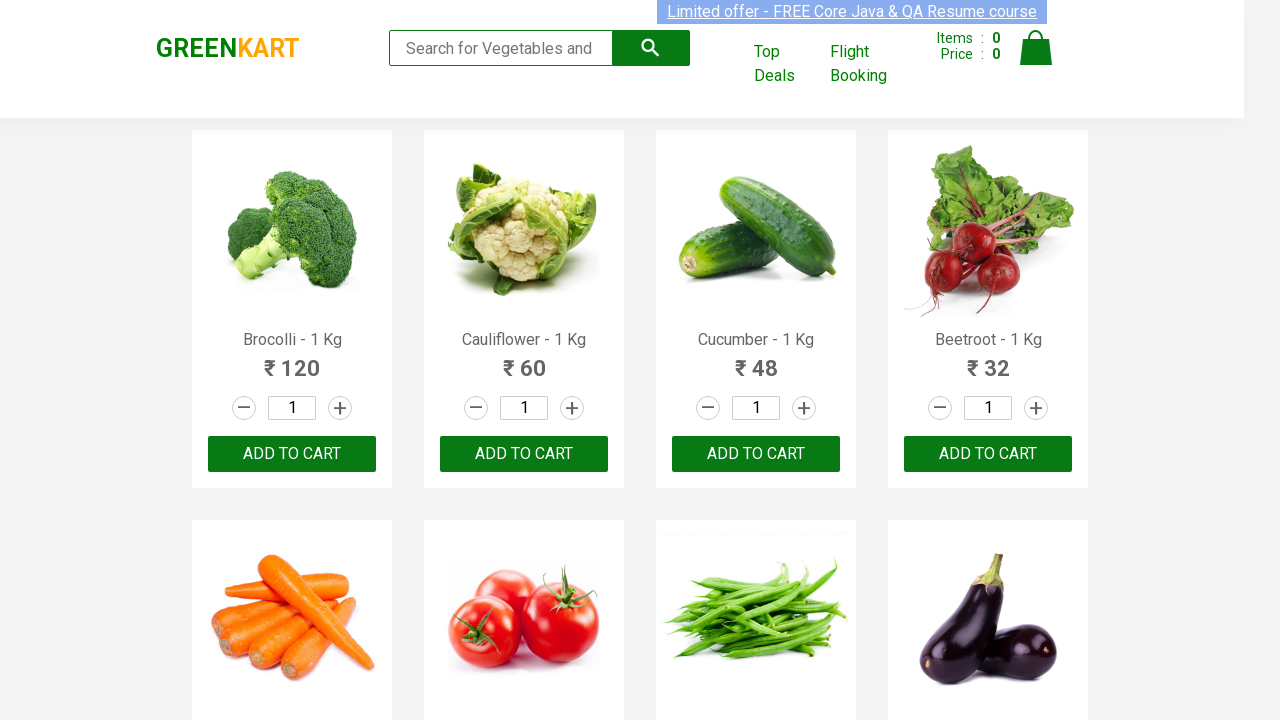

Waited for product names to load on the e-commerce site
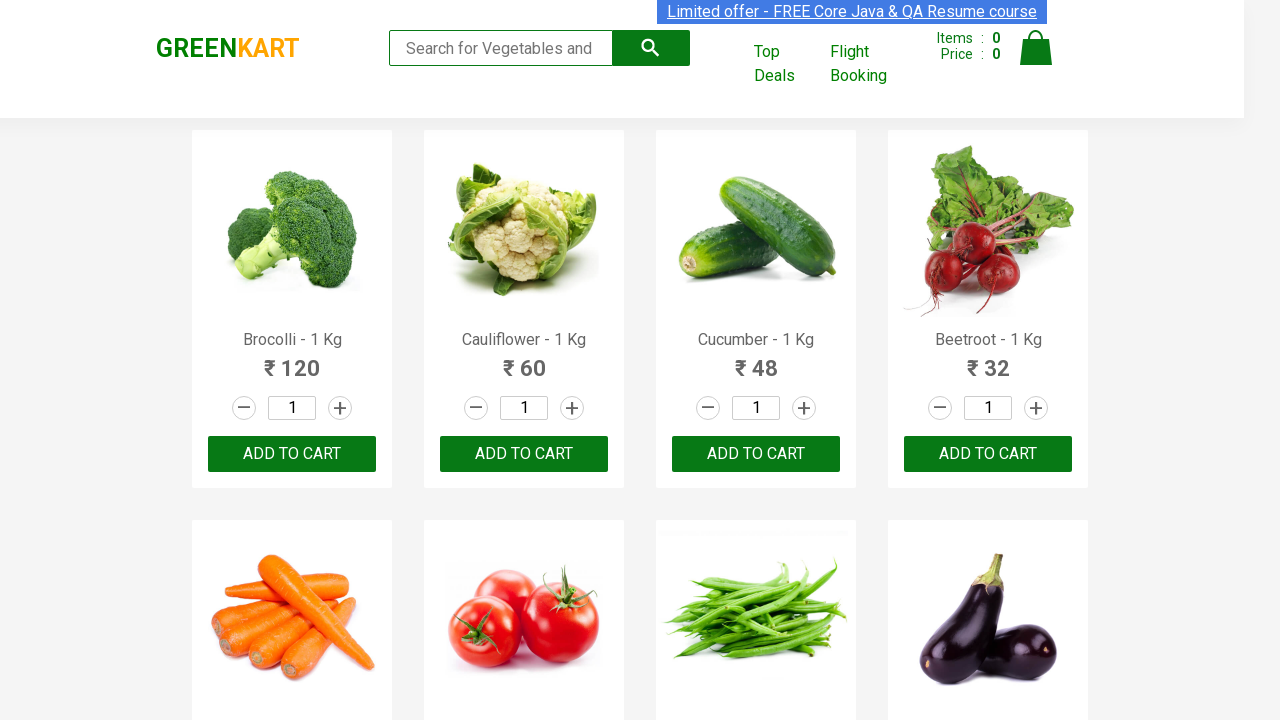

Retrieved all product name elements from the page
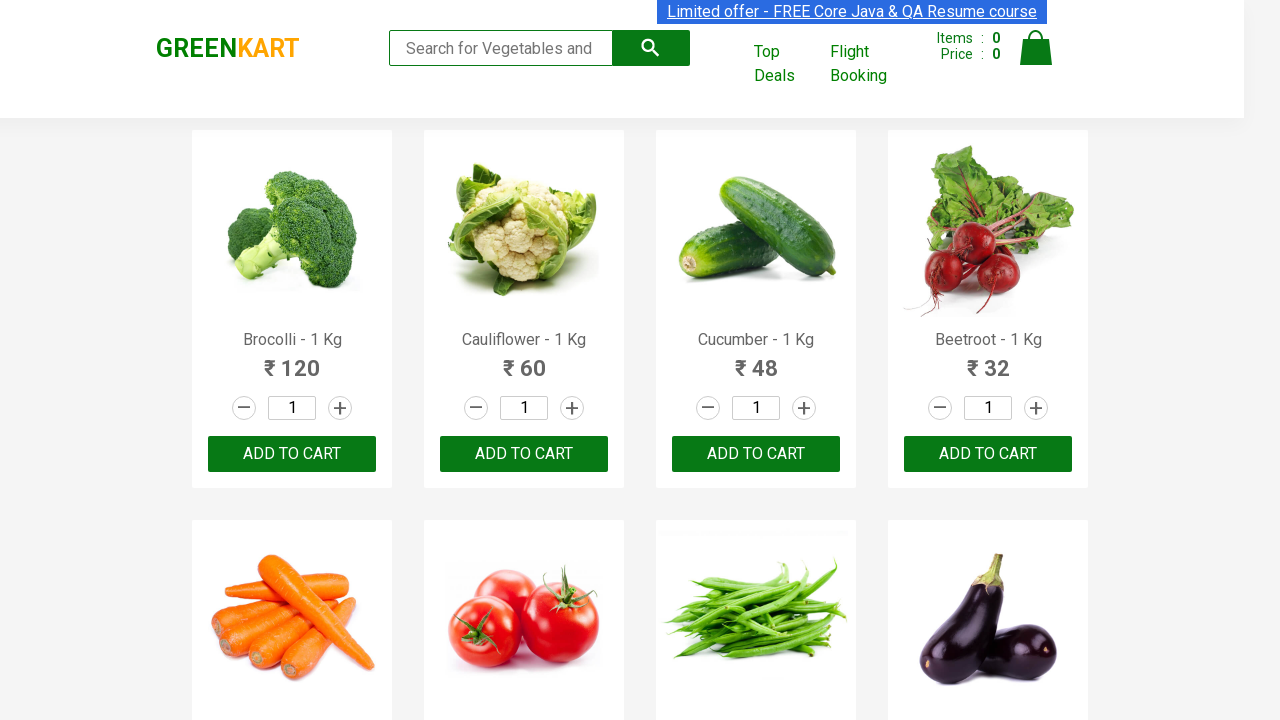

Retrieved product text at index 0: Brocolli - 1 Kg
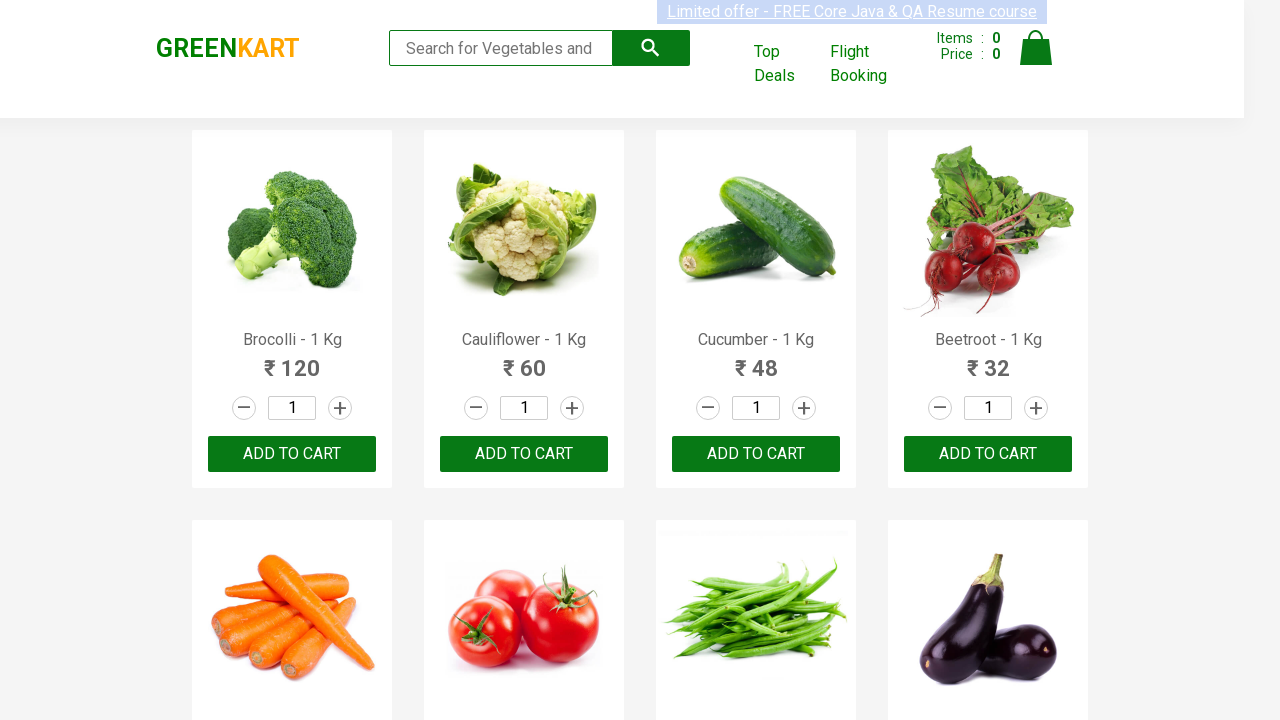

Extracted formatted product name: Brocolli
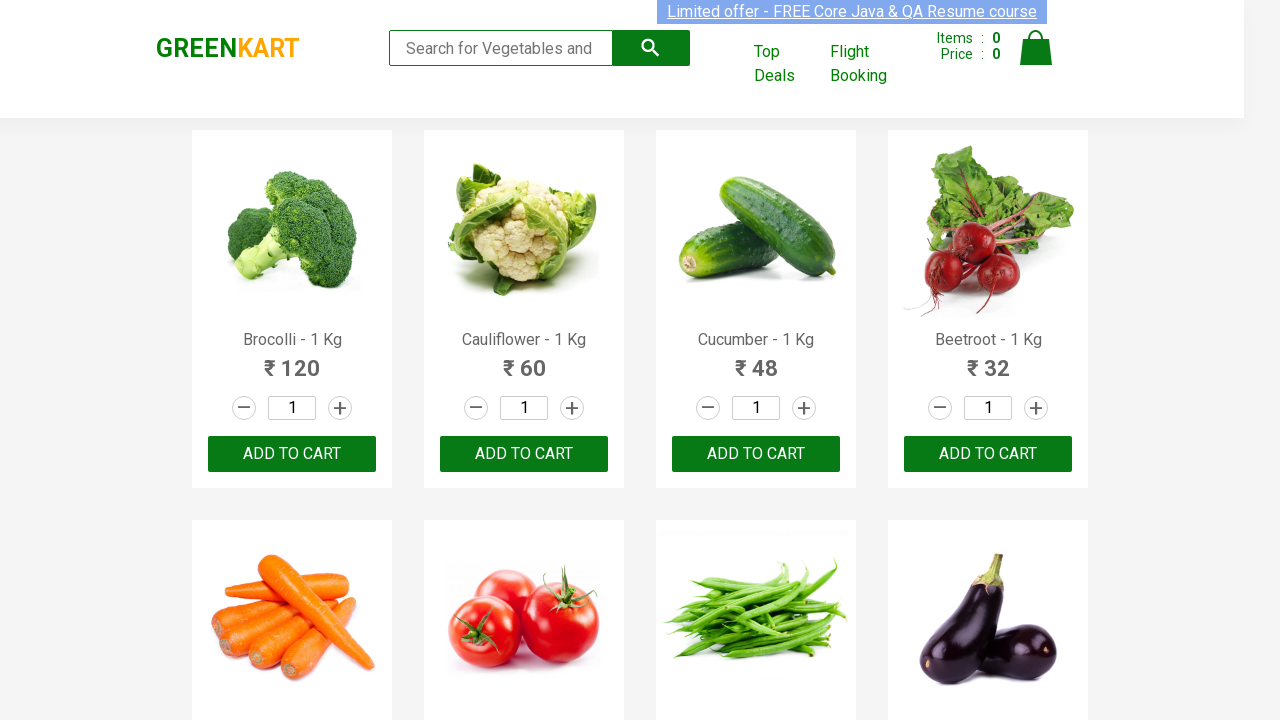

Clicked 'Add to Cart' button for Brocolli at (292, 454) on .product-action button >> nth=0
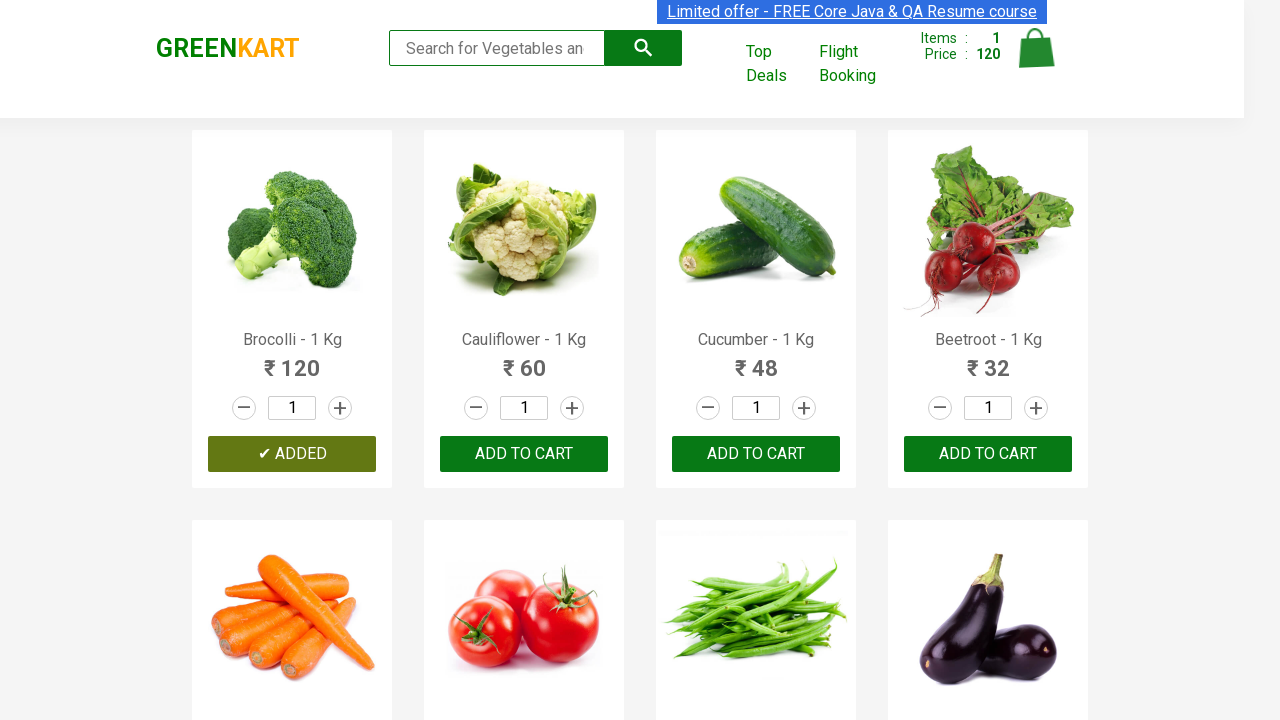

Item count updated: 1/5 items added to cart
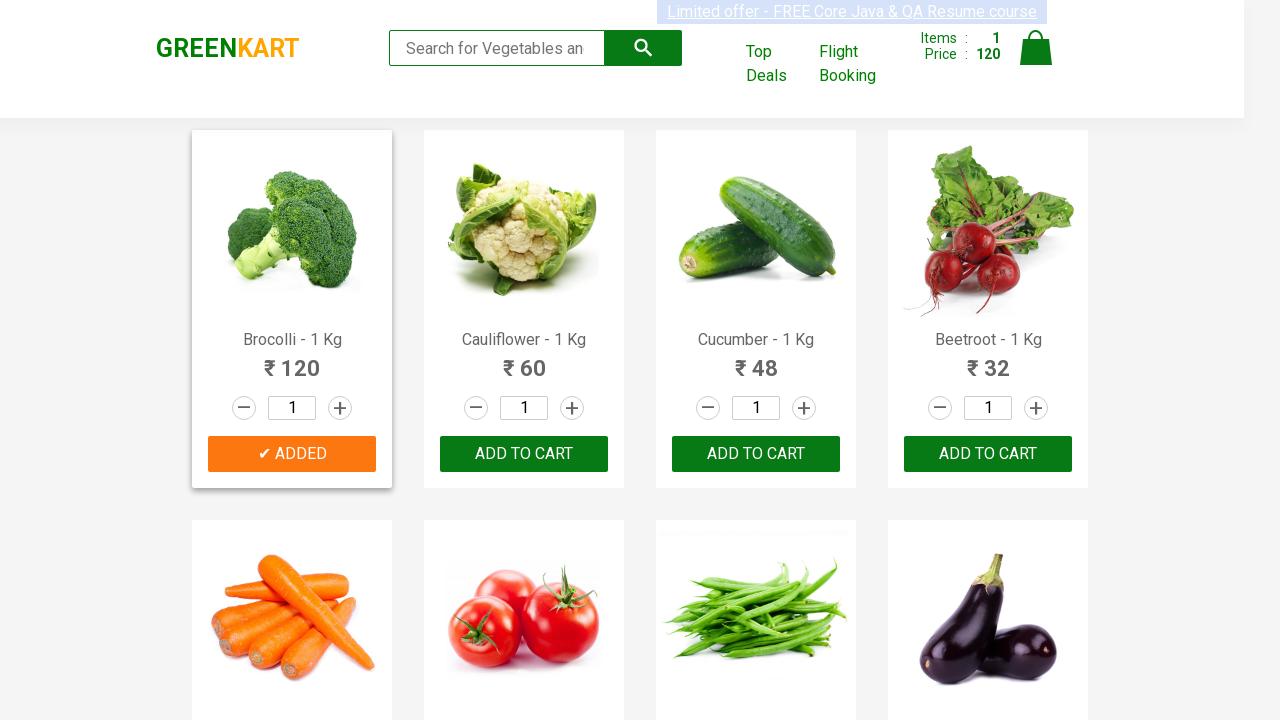

Retrieved product text at index 1: Brocolli - 1 Kg
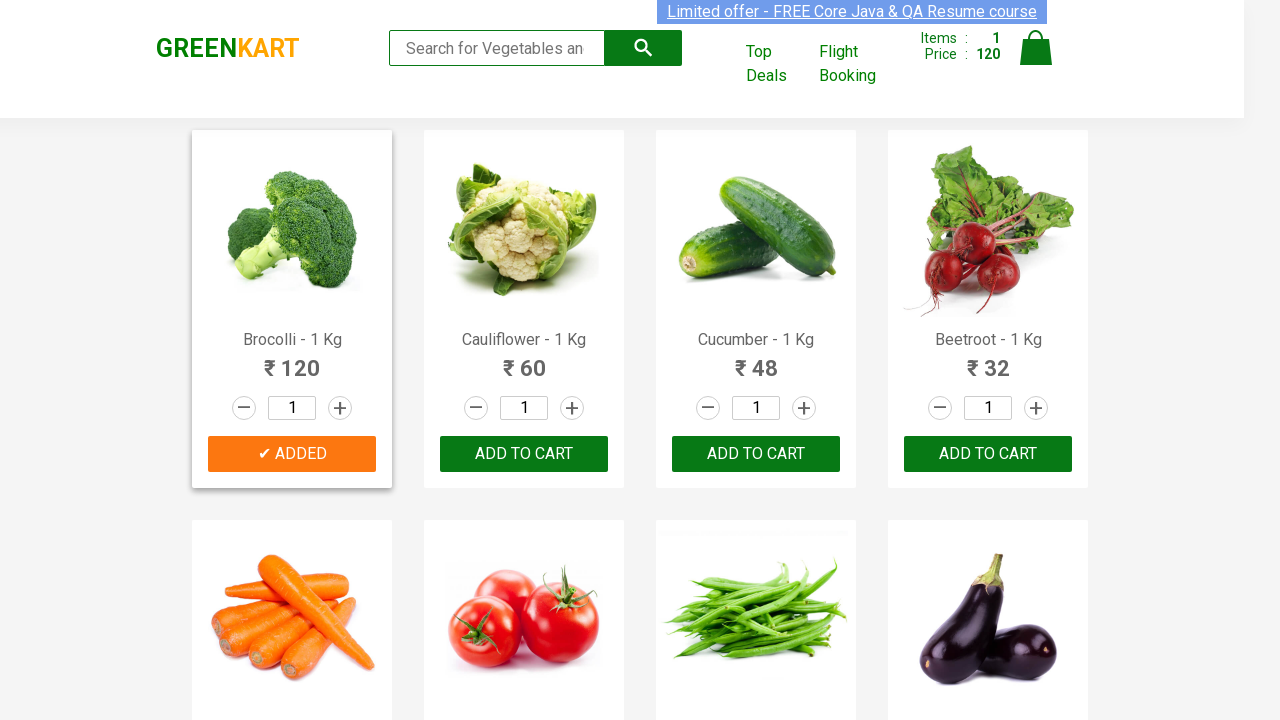

Extracted formatted product name: Brocolli
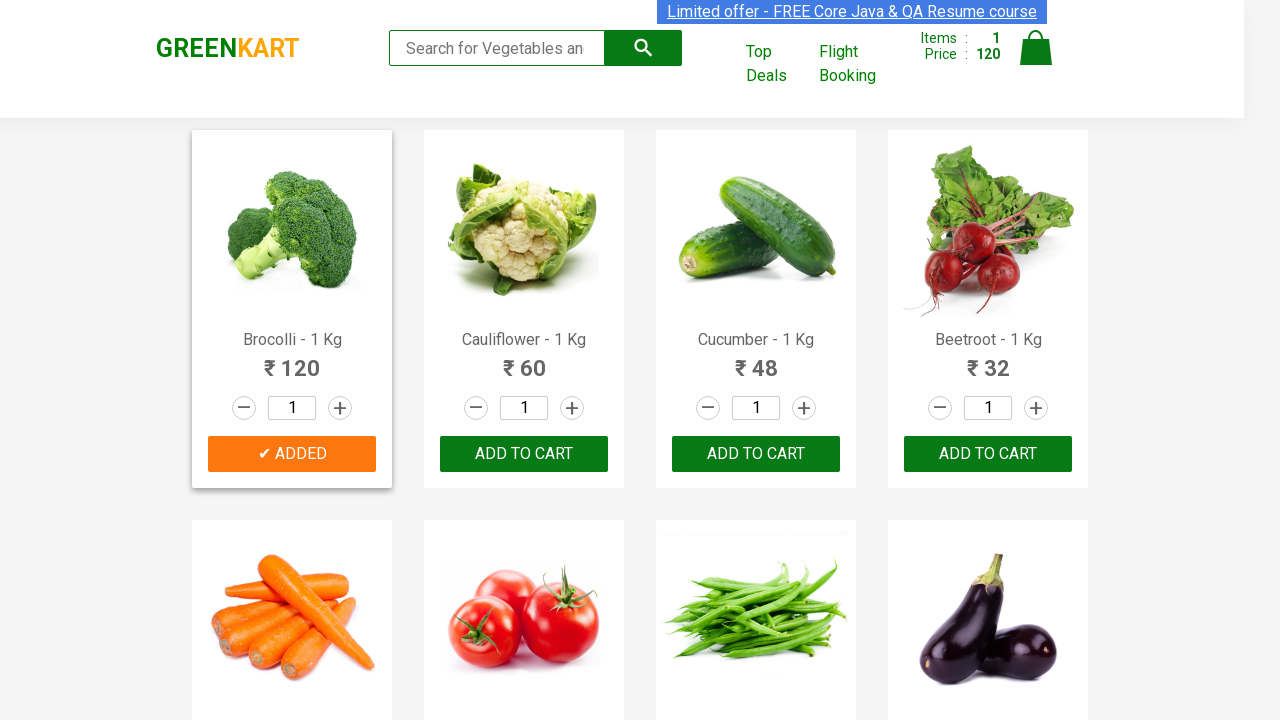

Clicked 'Add to Cart' button for Brocolli at (524, 454) on .product-action button >> nth=1
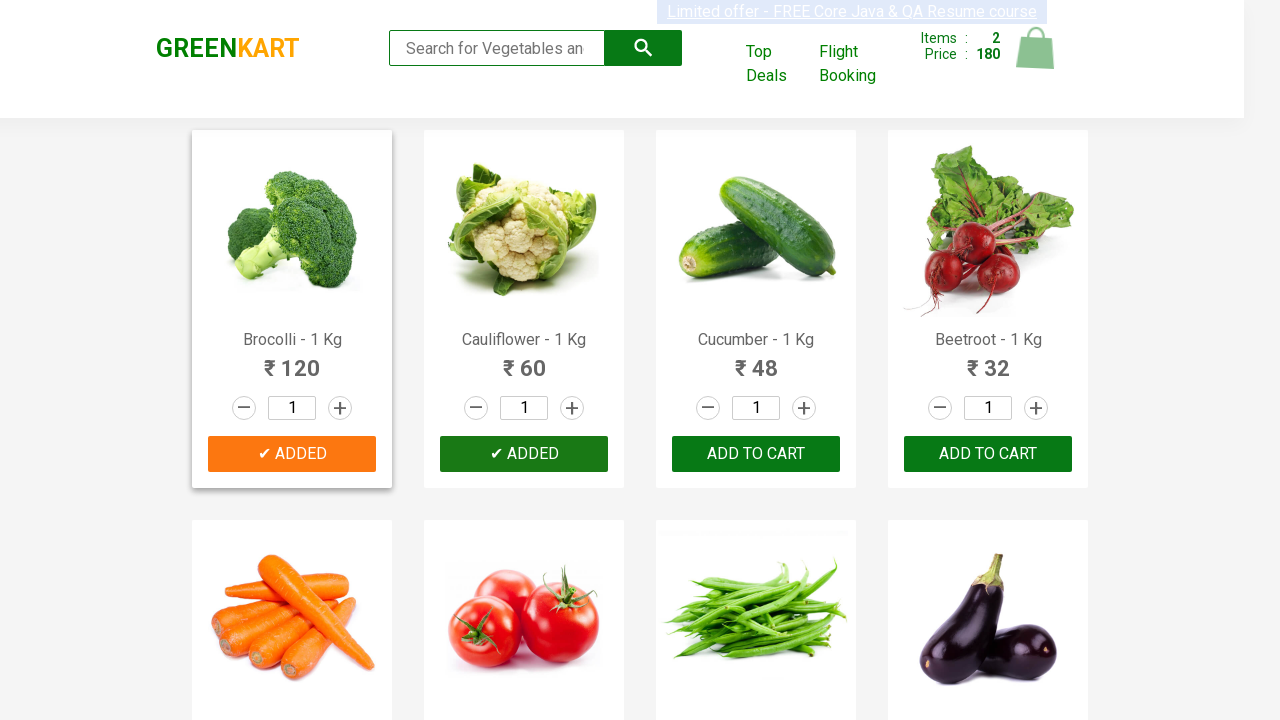

Item count updated: 2/5 items added to cart
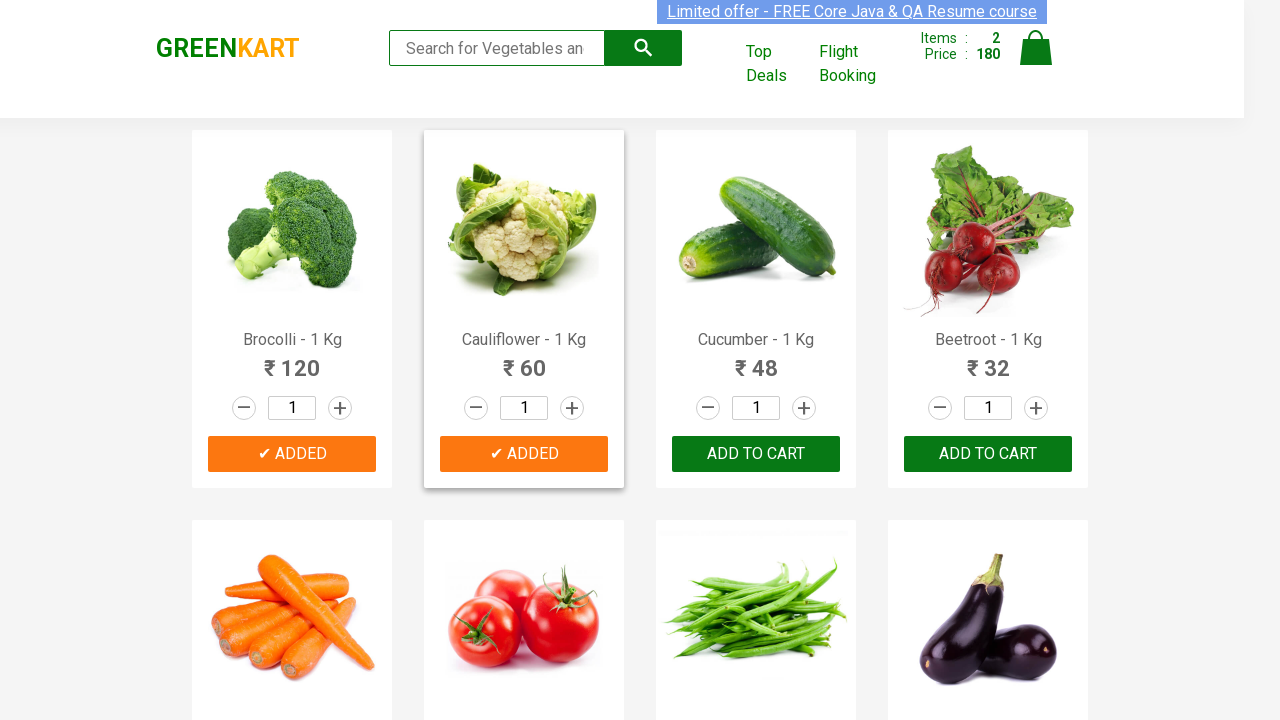

Retrieved product text at index 2: Brocolli - 1 Kg
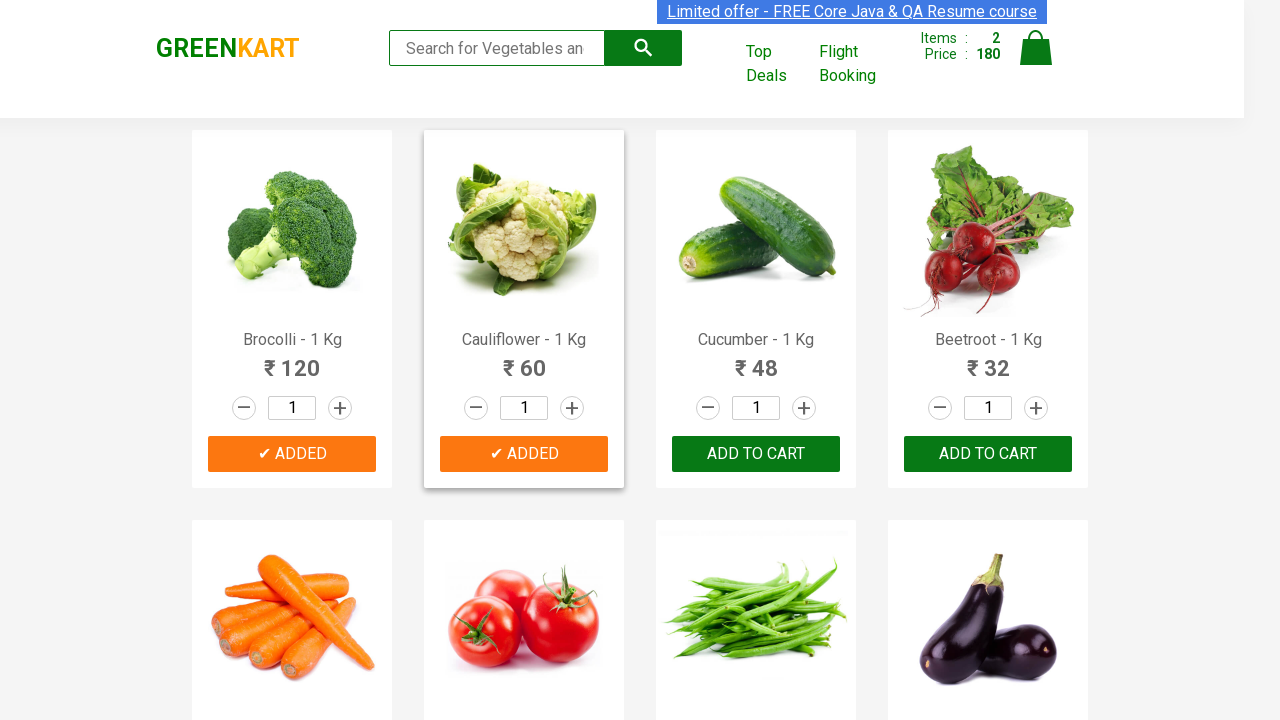

Extracted formatted product name: Brocolli
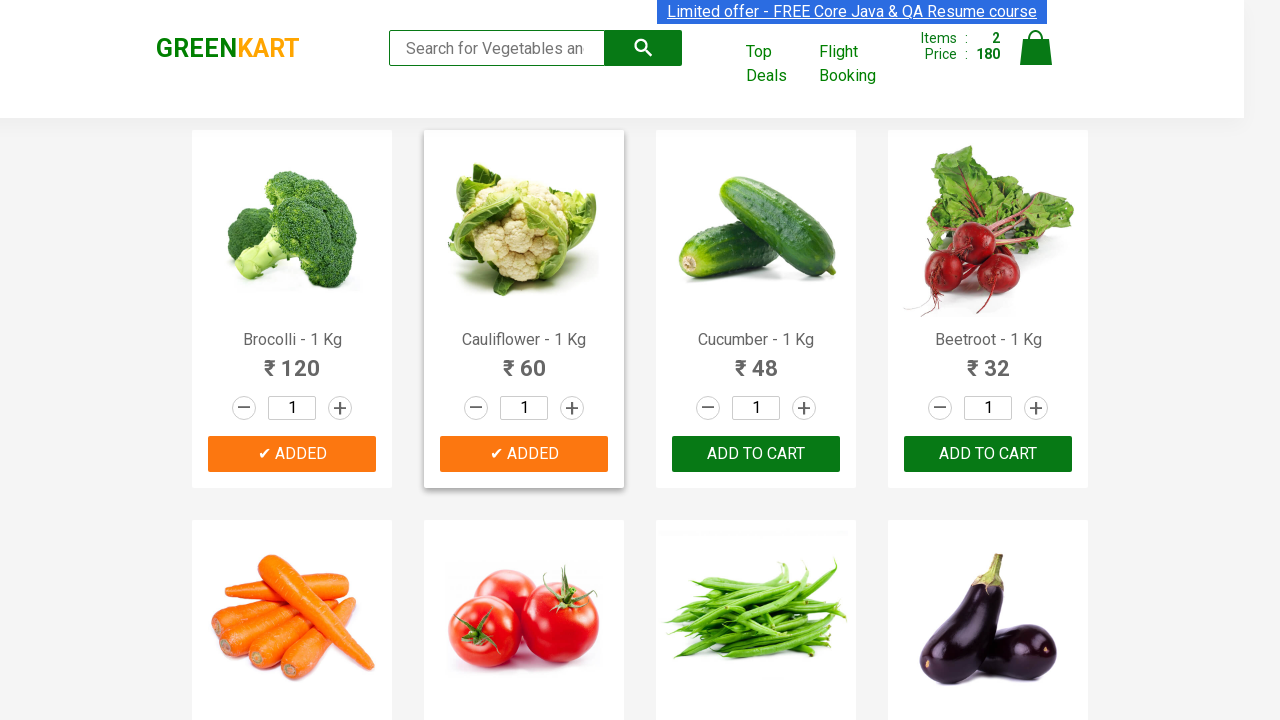

Clicked 'Add to Cart' button for Brocolli at (756, 454) on .product-action button >> nth=2
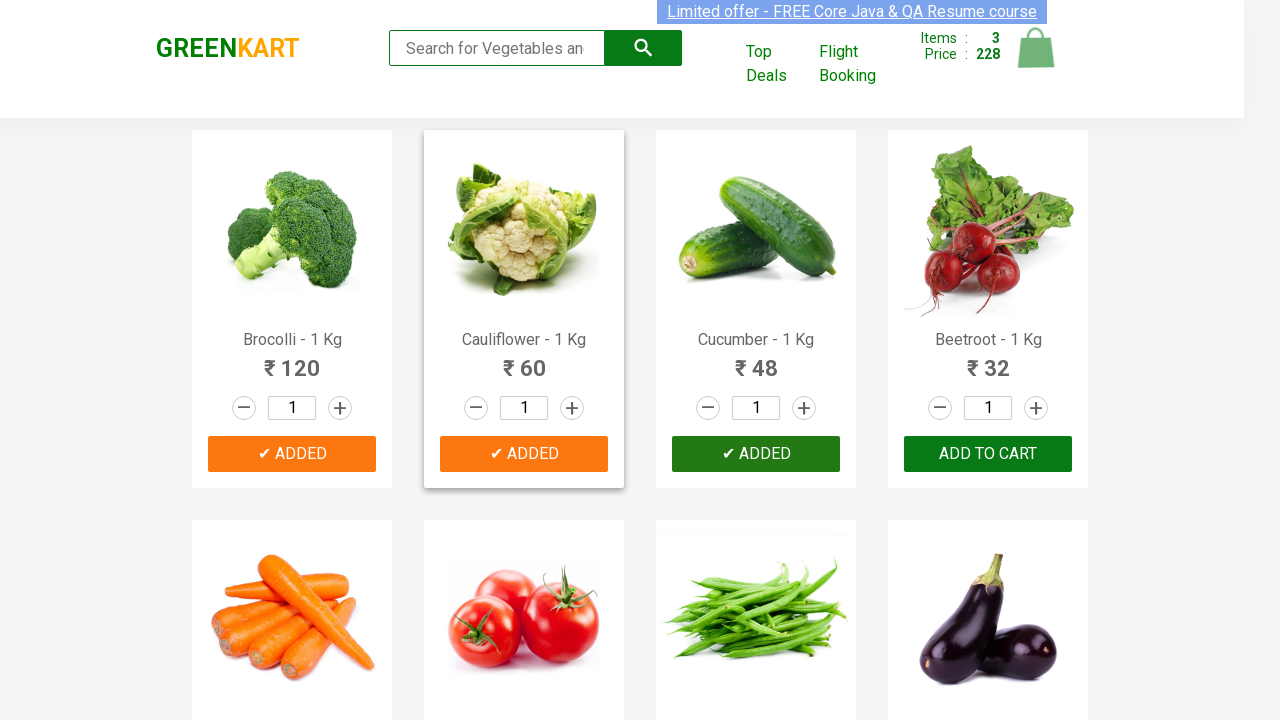

Item count updated: 3/5 items added to cart
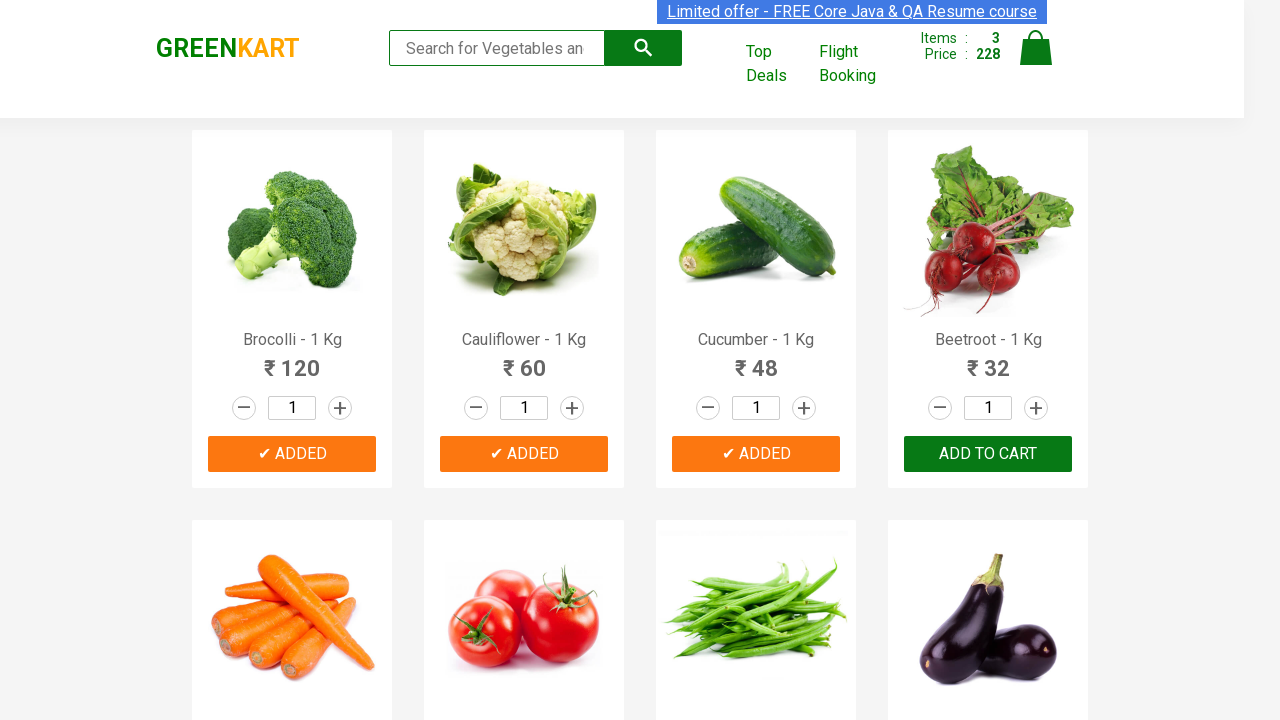

Retrieved product text at index 3: Brocolli - 1 Kg
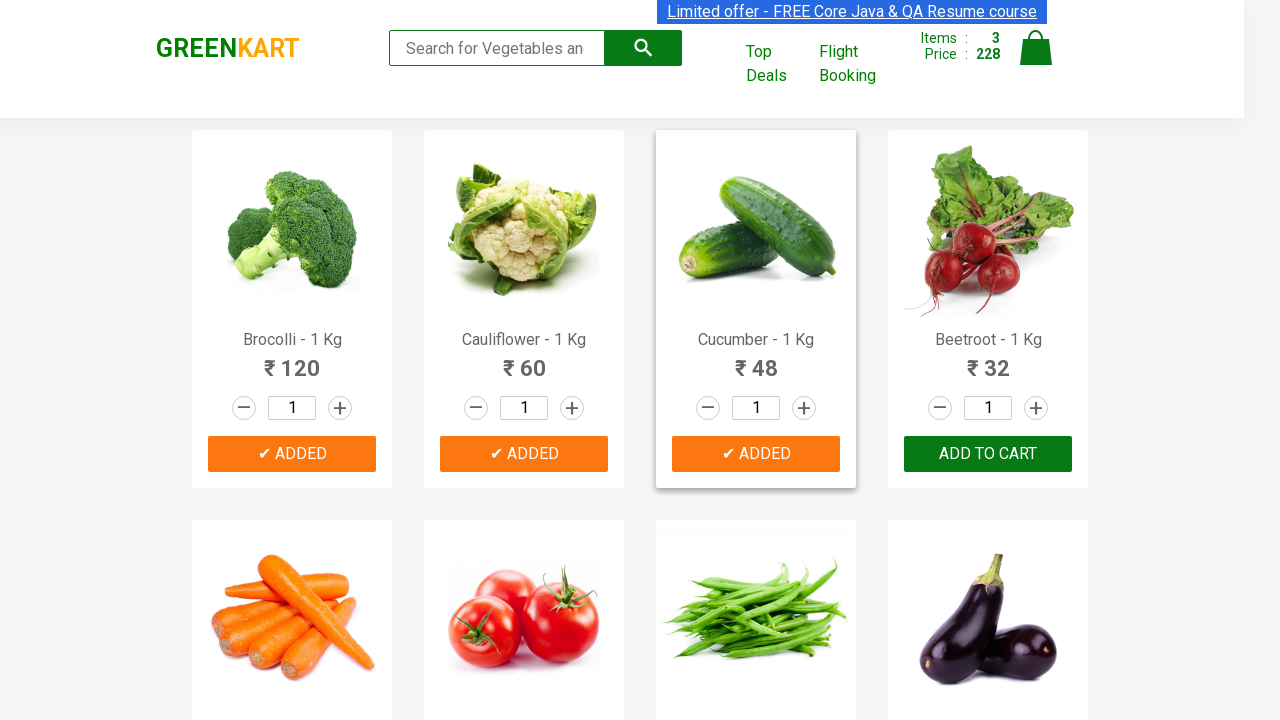

Extracted formatted product name: Brocolli
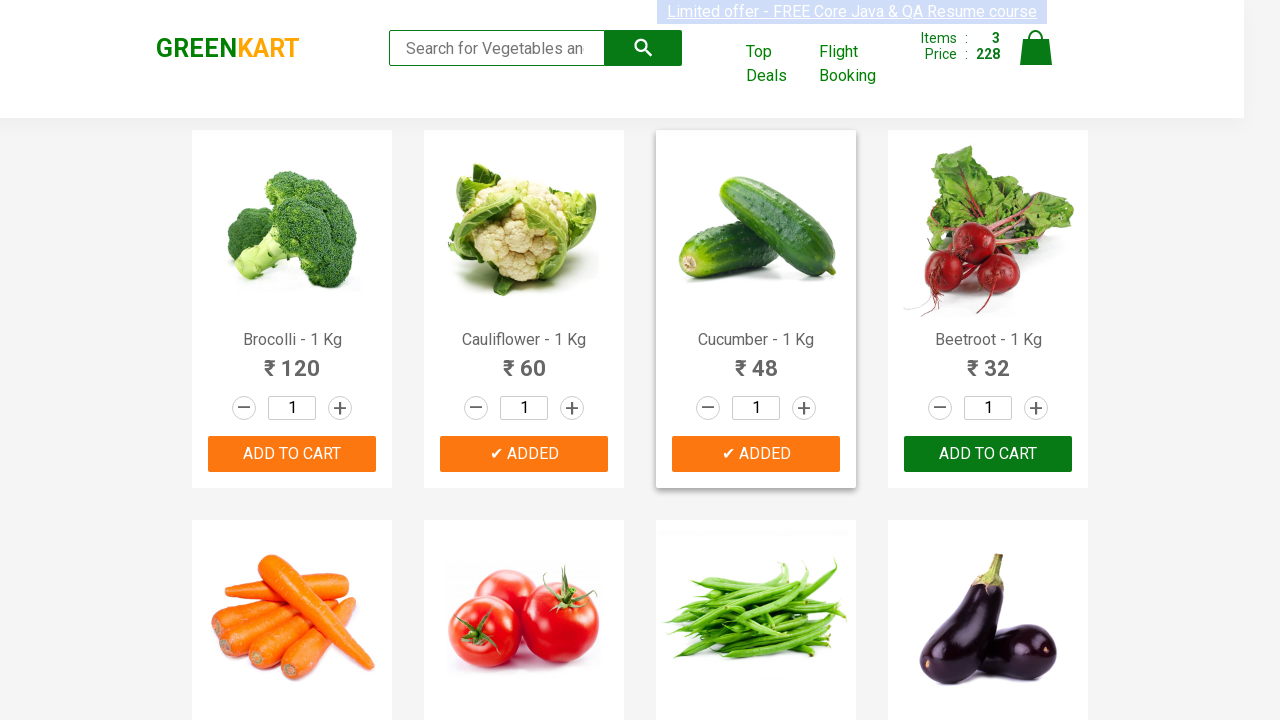

Clicked 'Add to Cart' button for Brocolli at (988, 454) on .product-action button >> nth=3
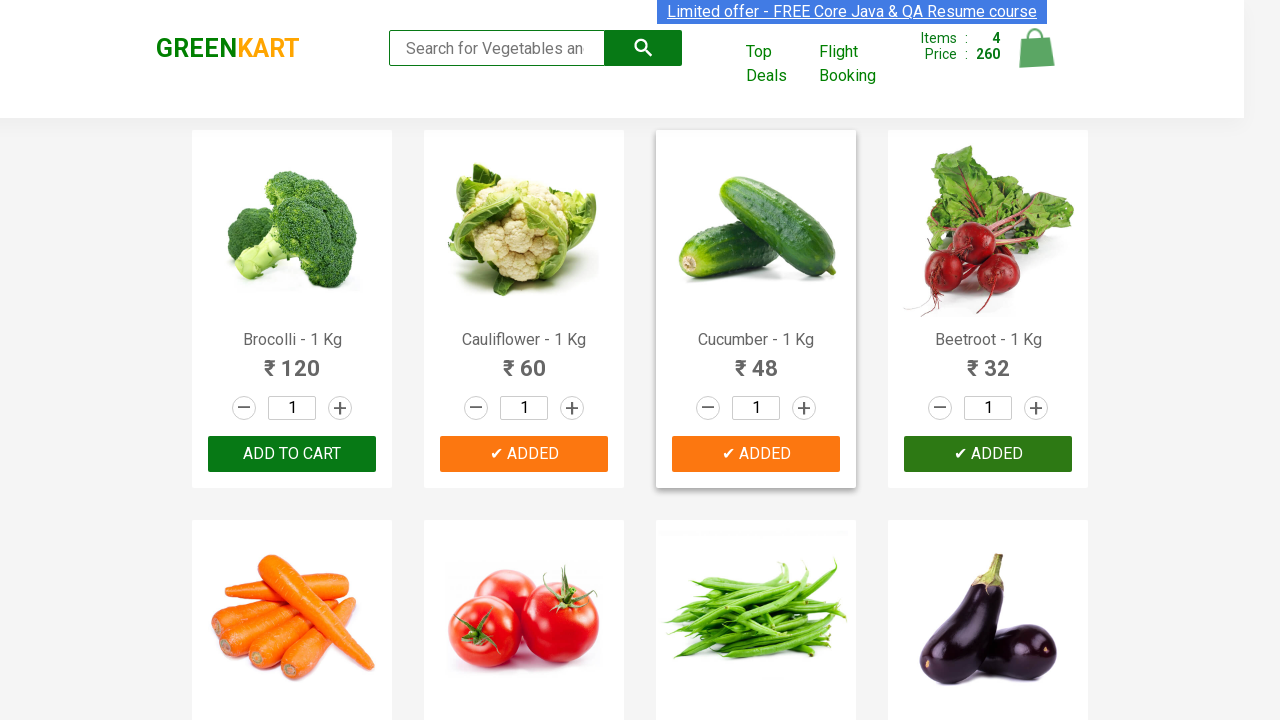

Item count updated: 4/5 items added to cart
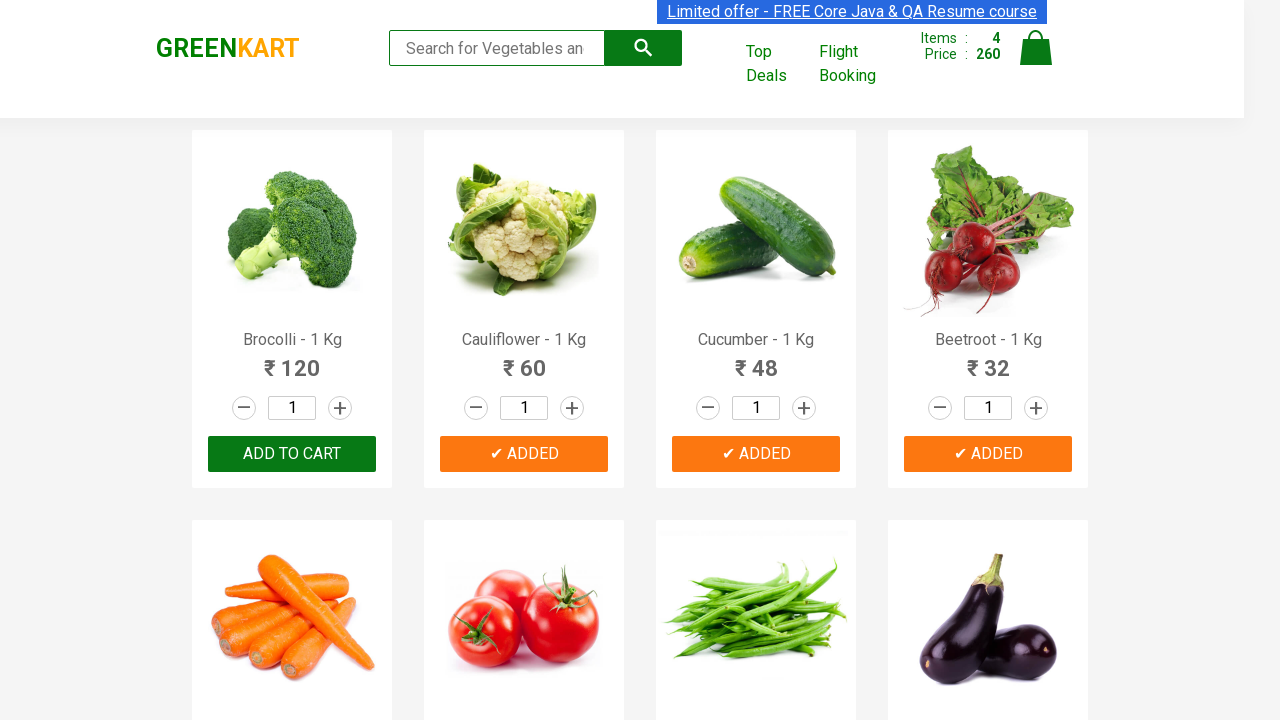

Retrieved product text at index 4: Brocolli - 1 Kg
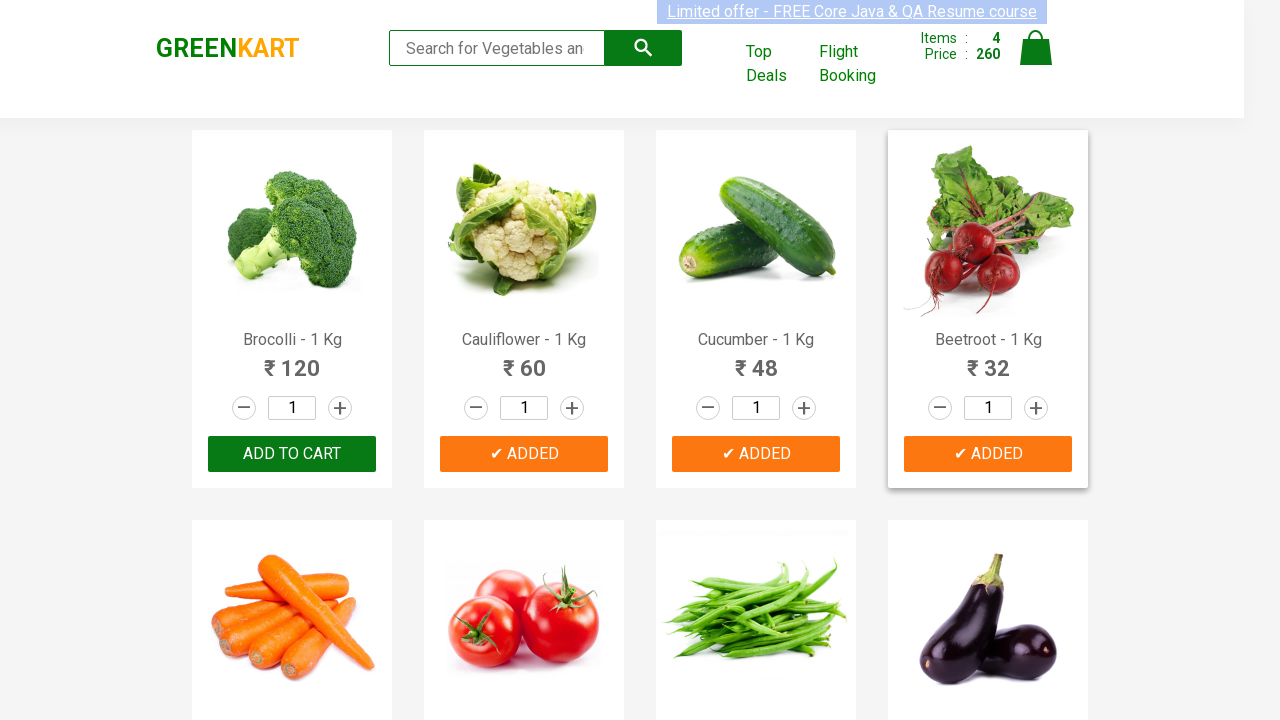

Extracted formatted product name: Brocolli
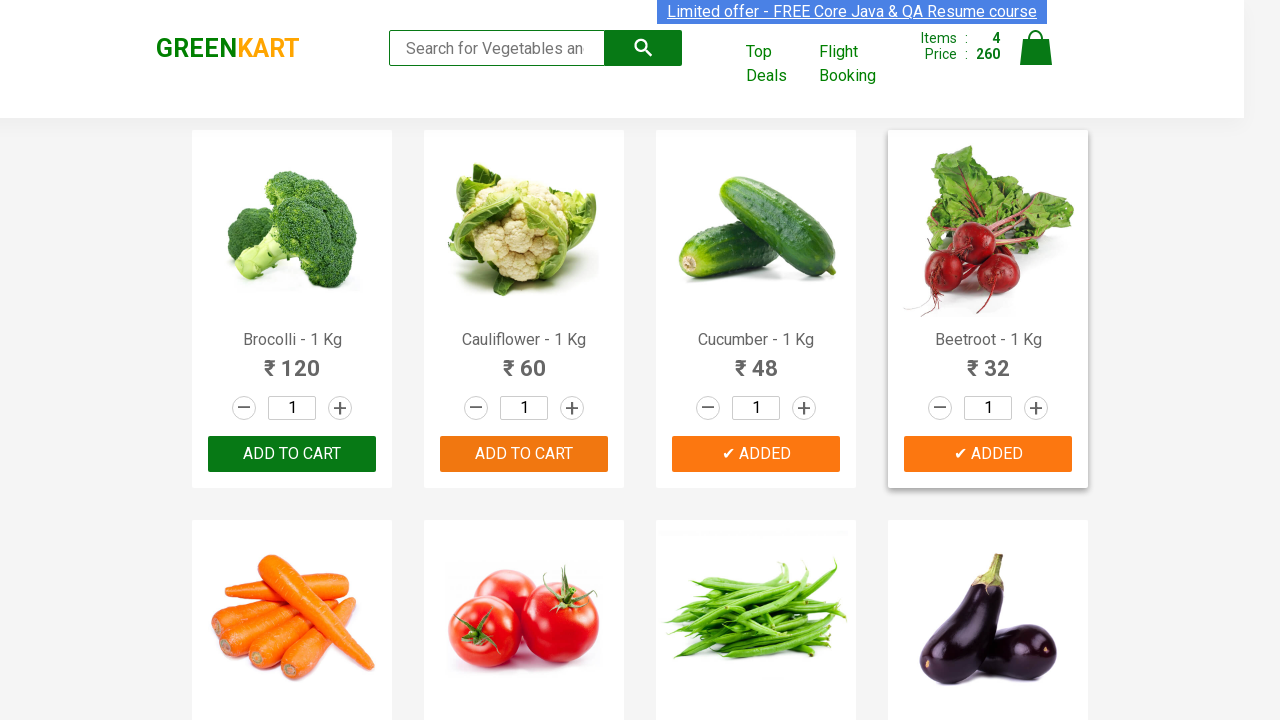

Clicked 'Add to Cart' button for Brocolli at (292, 360) on .product-action button >> nth=4
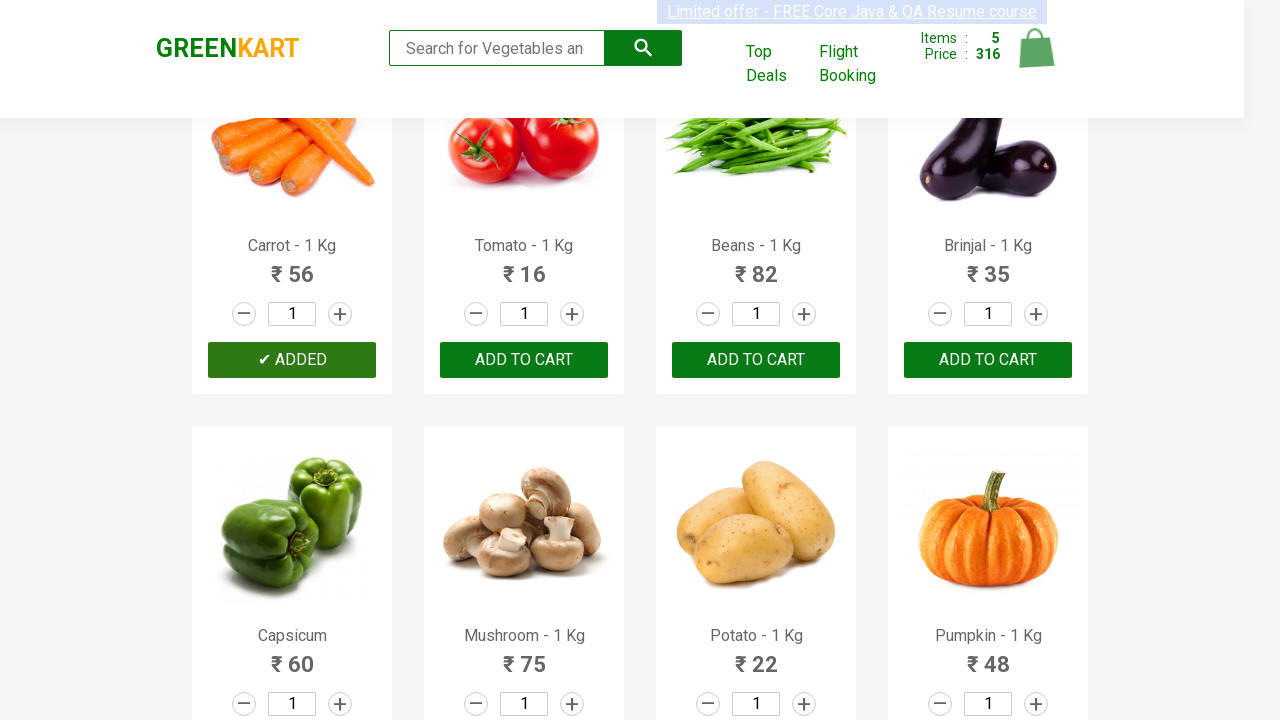

Item count updated: 5/5 items added to cart
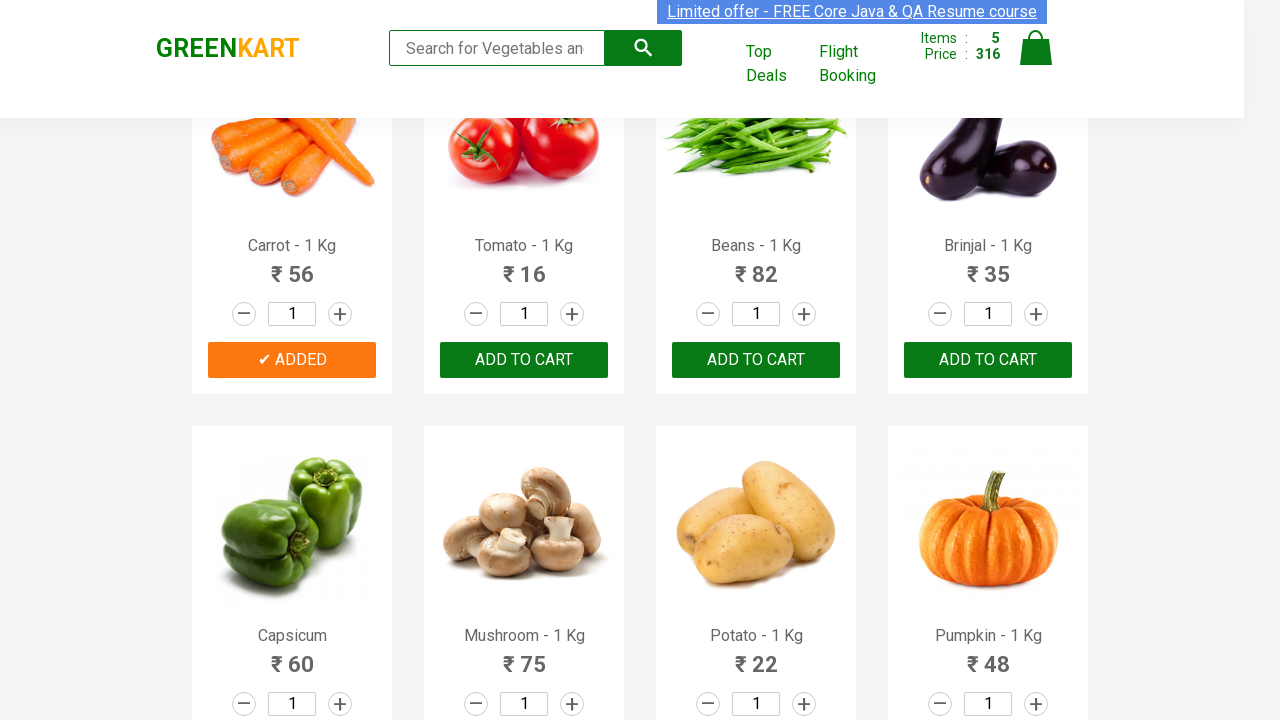

All required items have been added to cart - stopping search
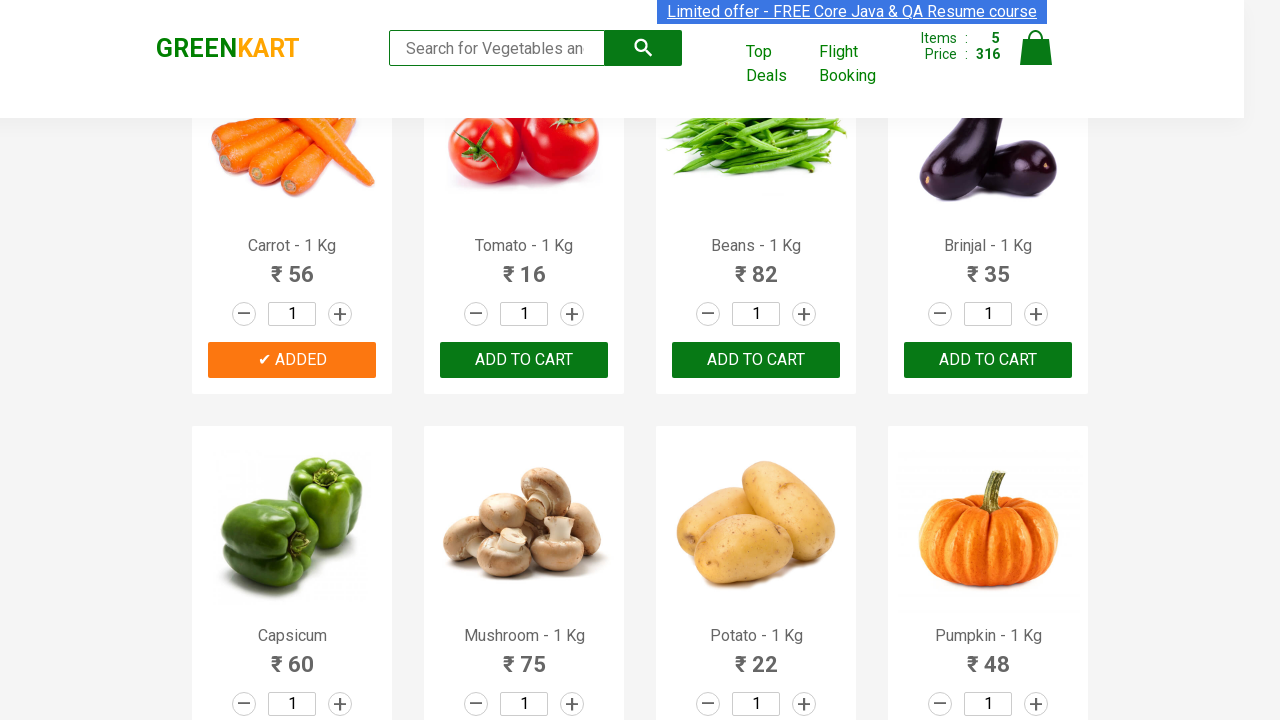

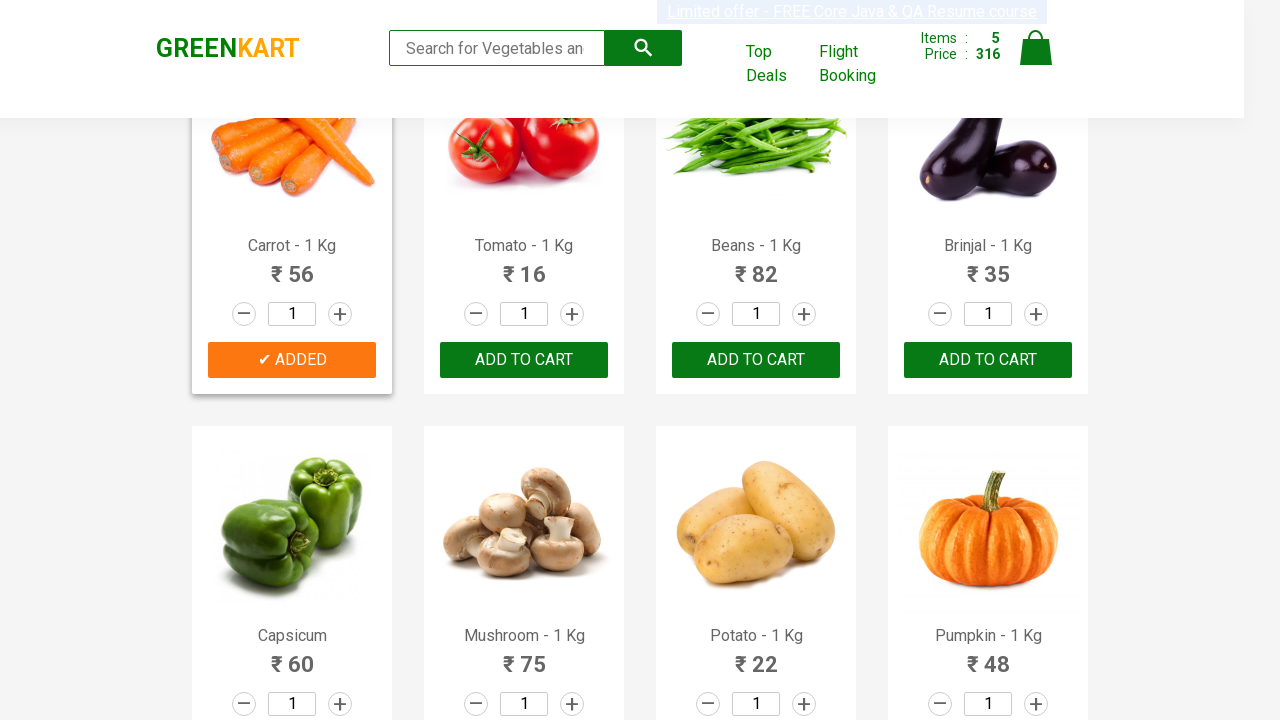